Navigates to a Costa Rica ticket sales page for a Roger Waters concert and checks if the "coming soon" text is visible, indicating tickets are not yet on sale.

Starting URL: https://www.eticket.cr/masinformacion.aspx?idevento=8146

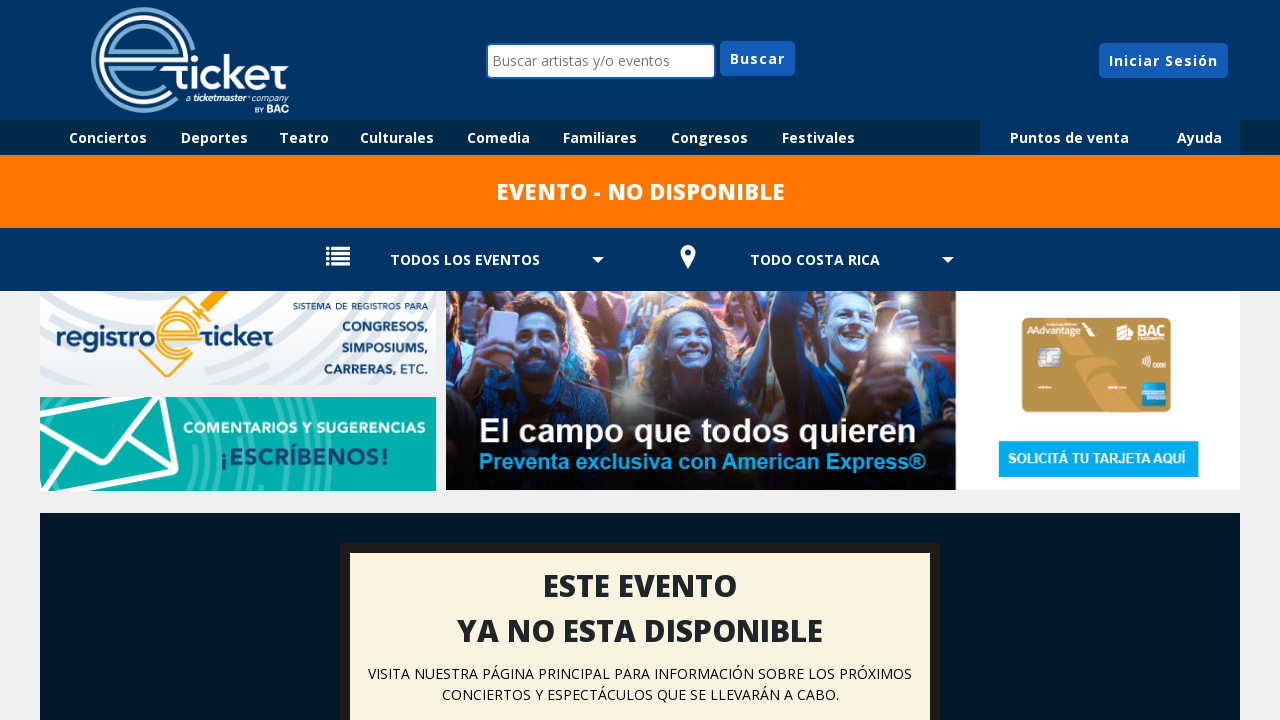

Navigated to Roger Waters concert ticket sales page in Costa Rica
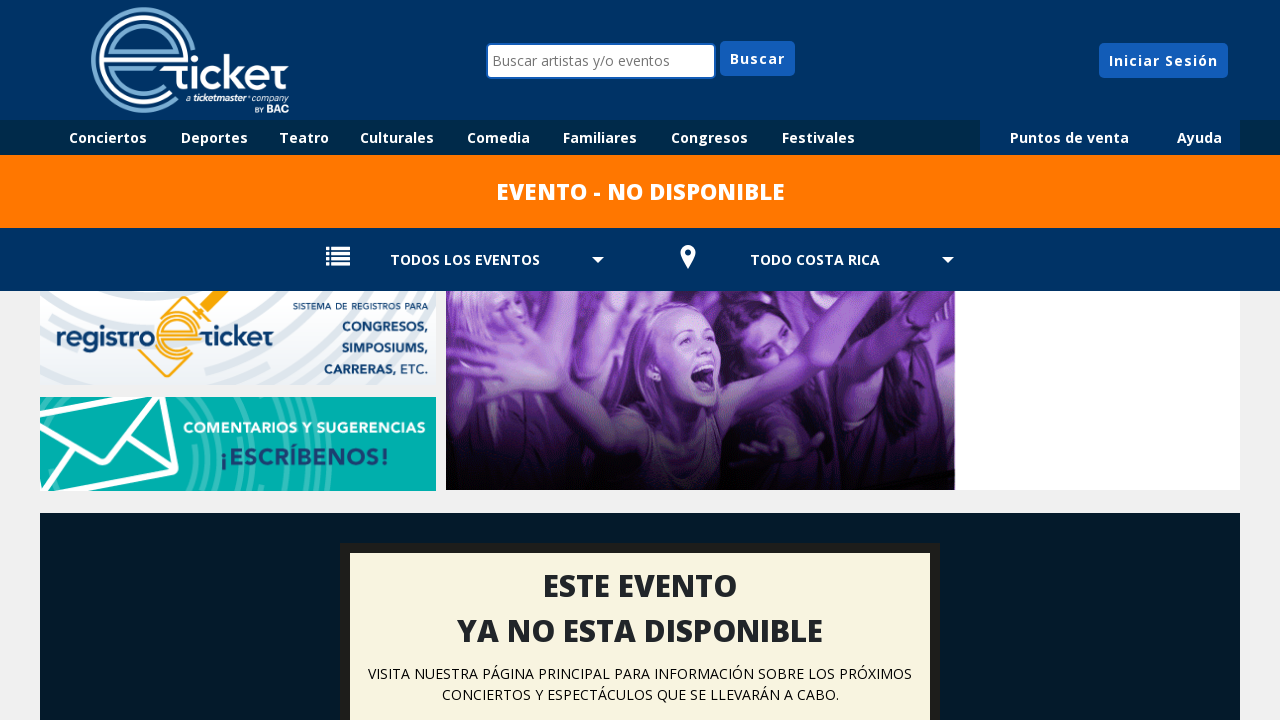

Checked visibility of 'PROXIMAMENTE A LA VENTA' (Coming Soon) text
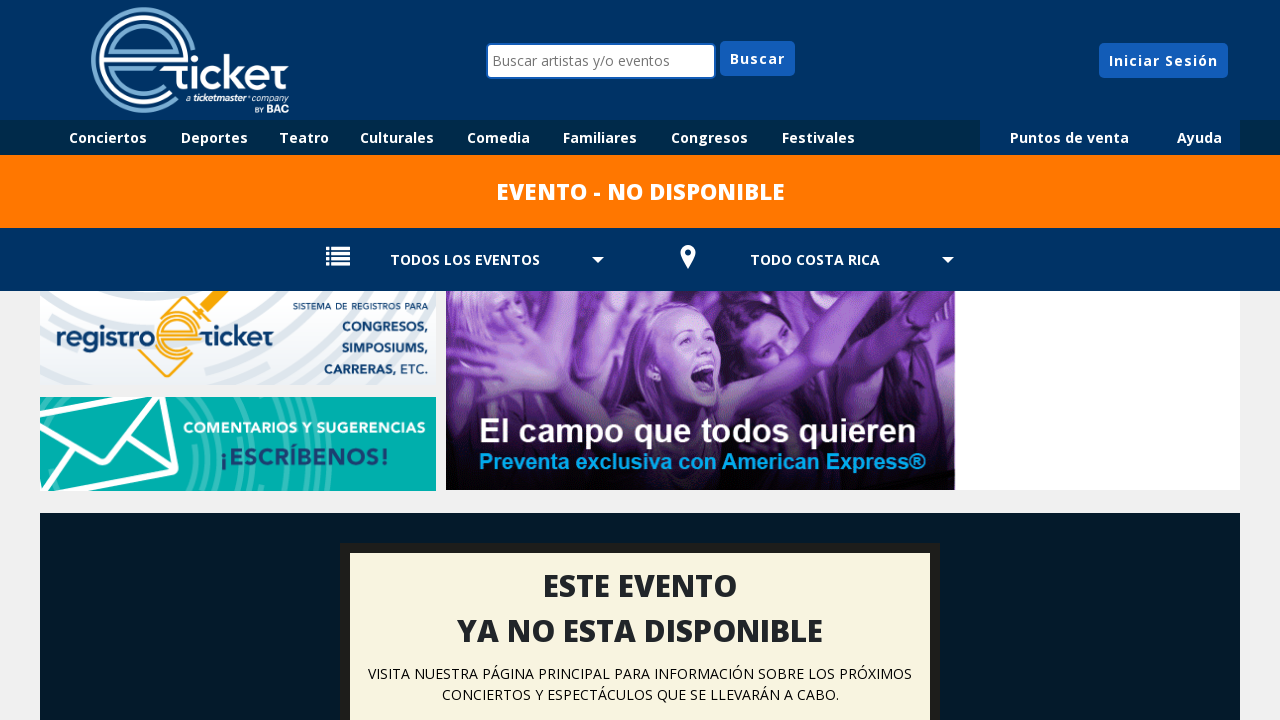

Ticket sales readiness confirmed - coming soon text visible: False
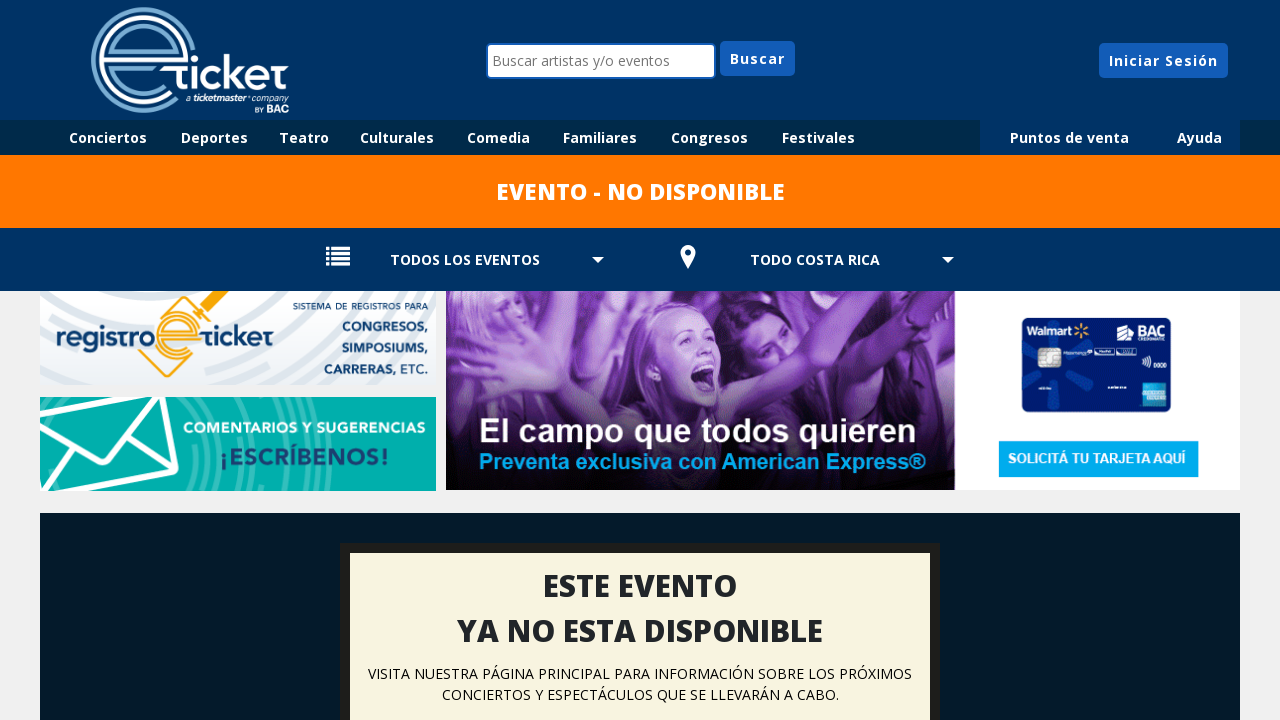

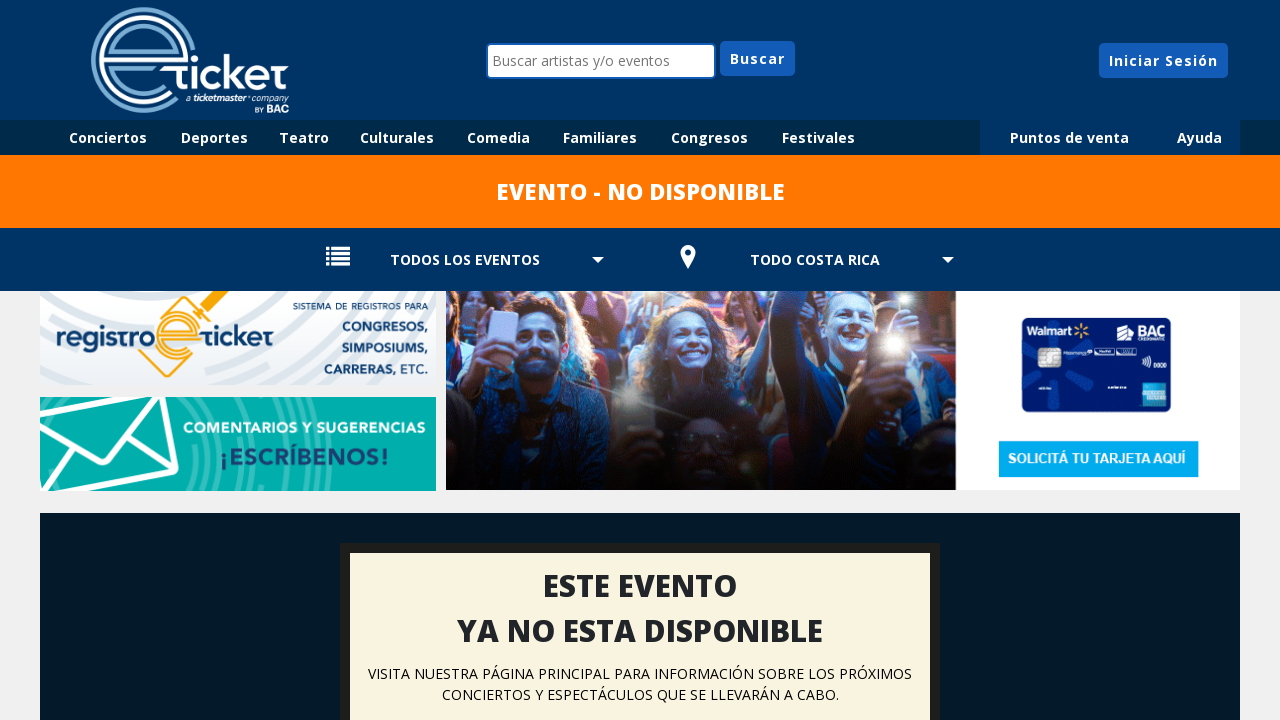